Tests handling browser alerts by clicking a button that triggers an alert and then accepting/dismissing the alert dialog.

Starting URL: https://formy-project.herokuapp.com/switch-window

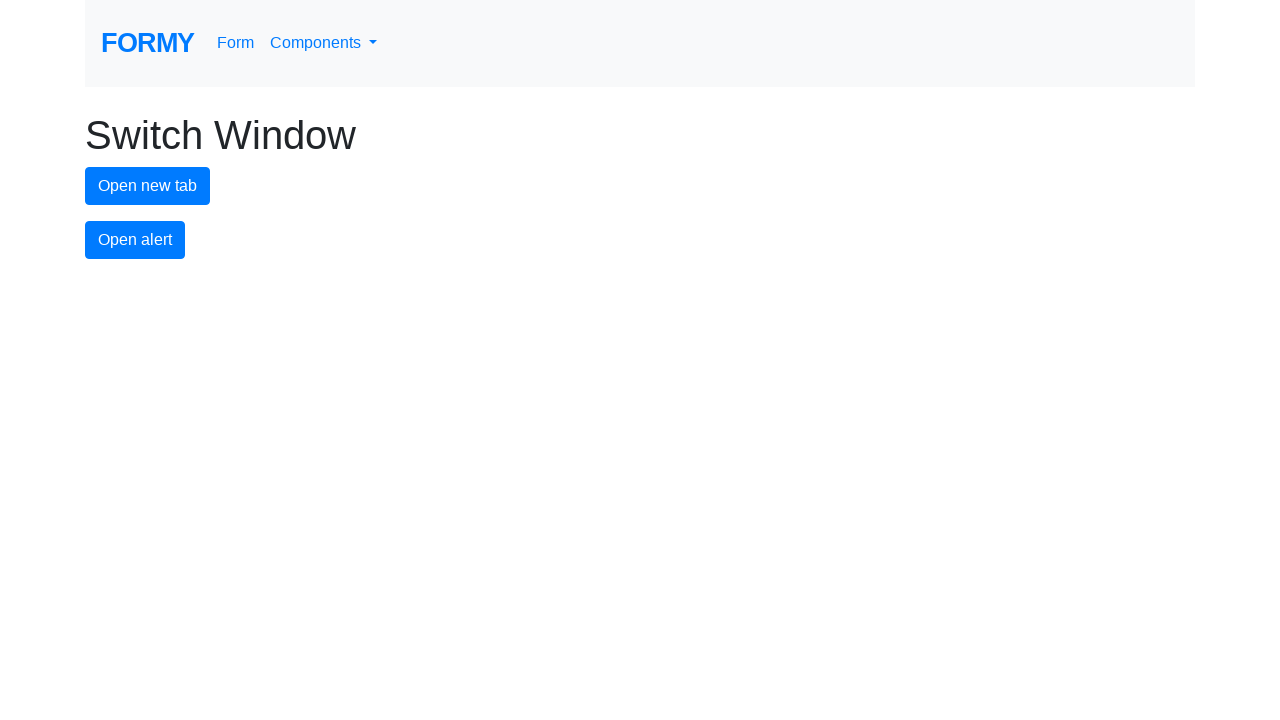

Clicked the alert button to trigger the browser alert at (135, 240) on #alert-button
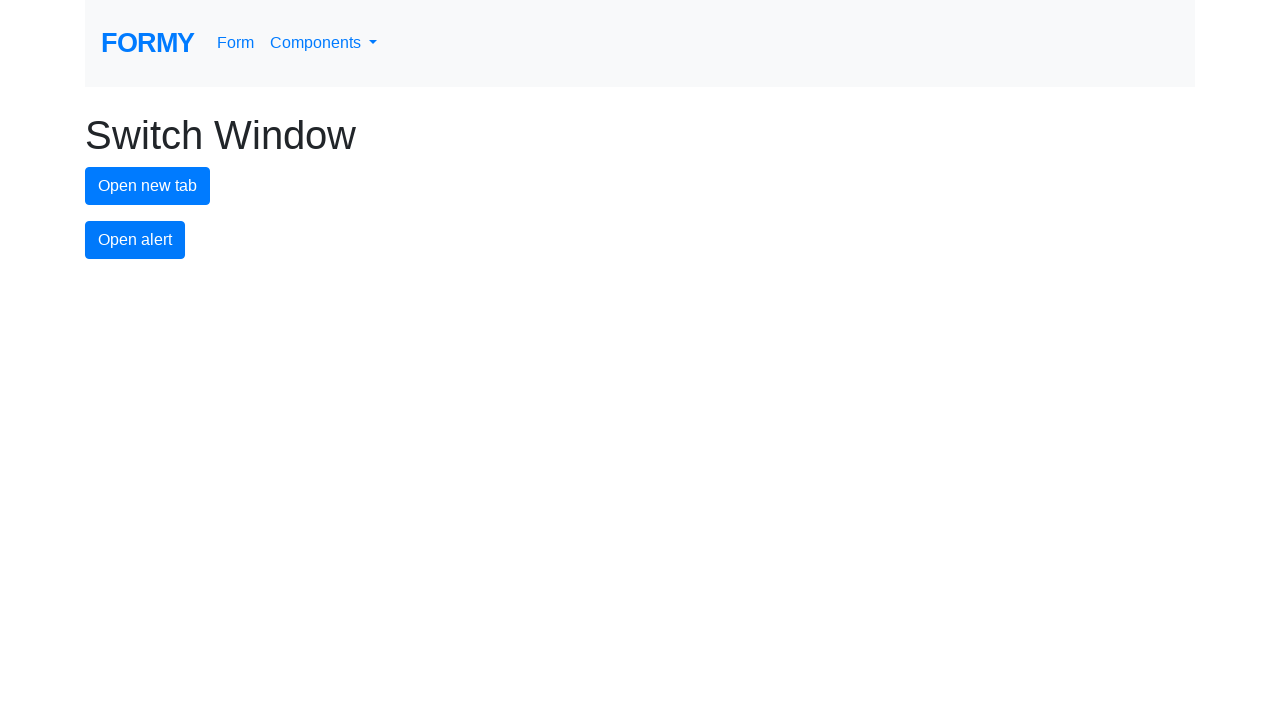

Set up dialog handler to accept the alert
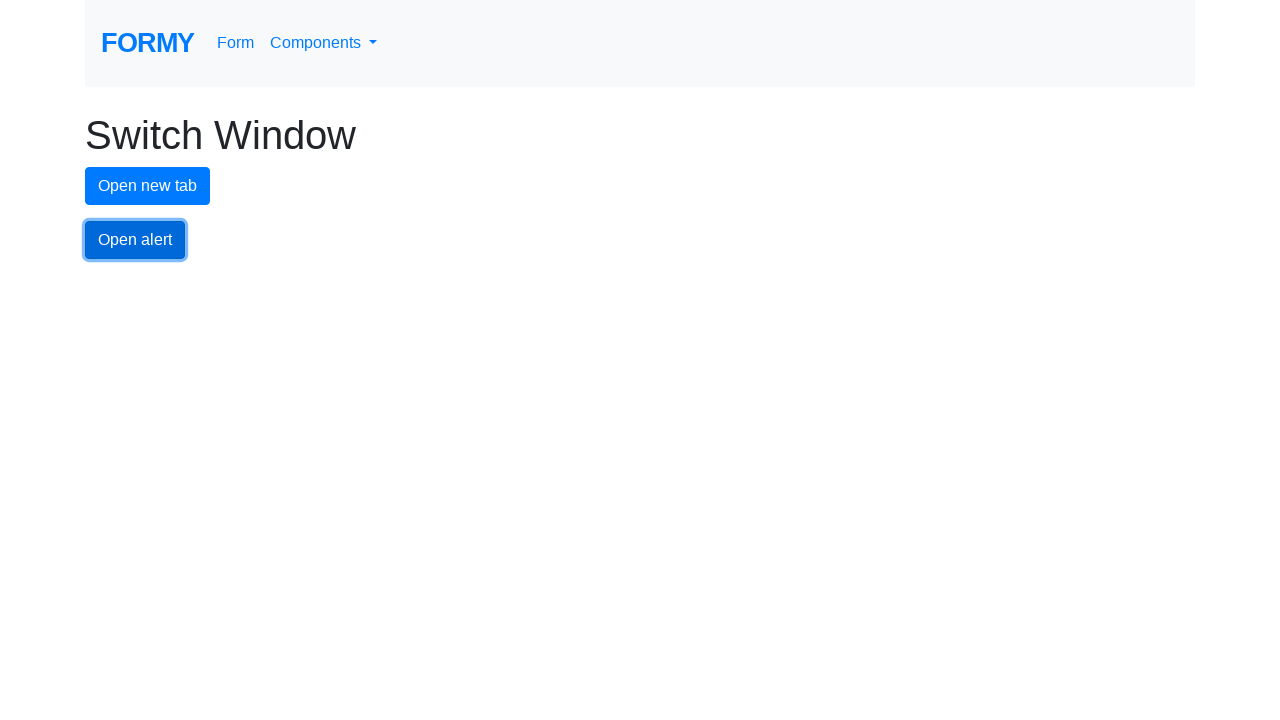

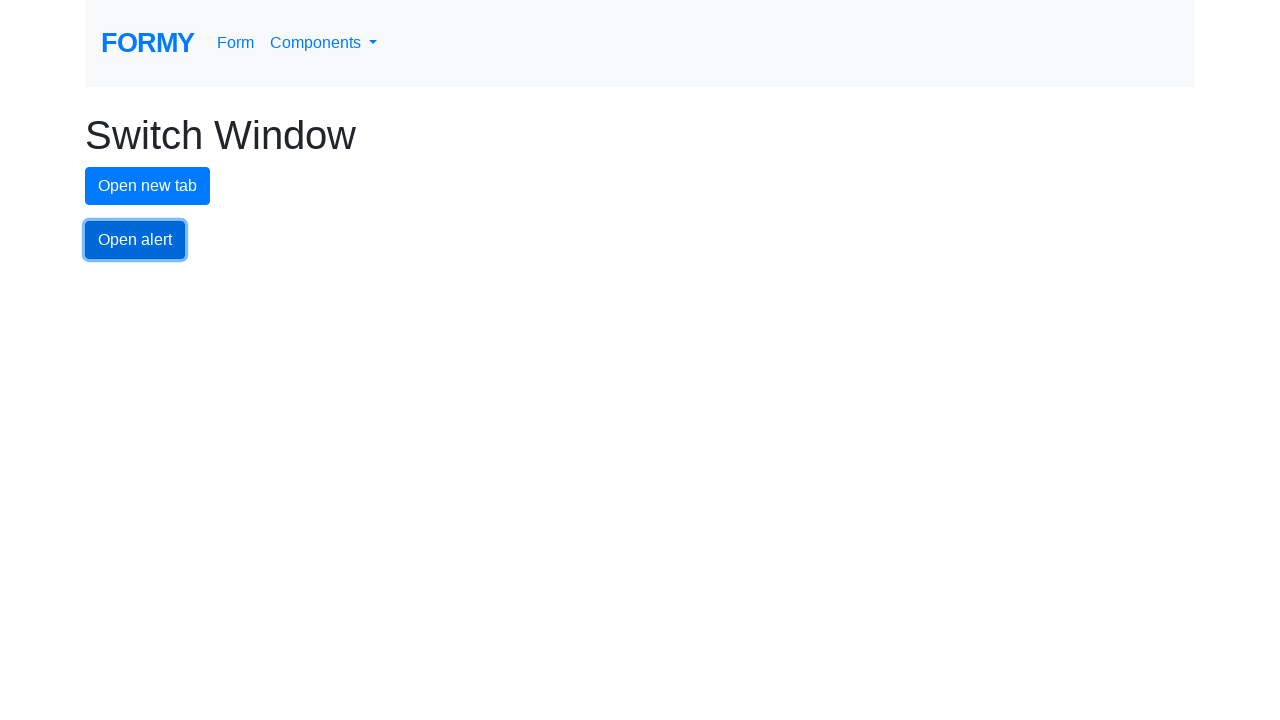